Tests navigating to the Selenium website and clicking on the Download link to access the downloads page

Starting URL: https://www.selenium.dev

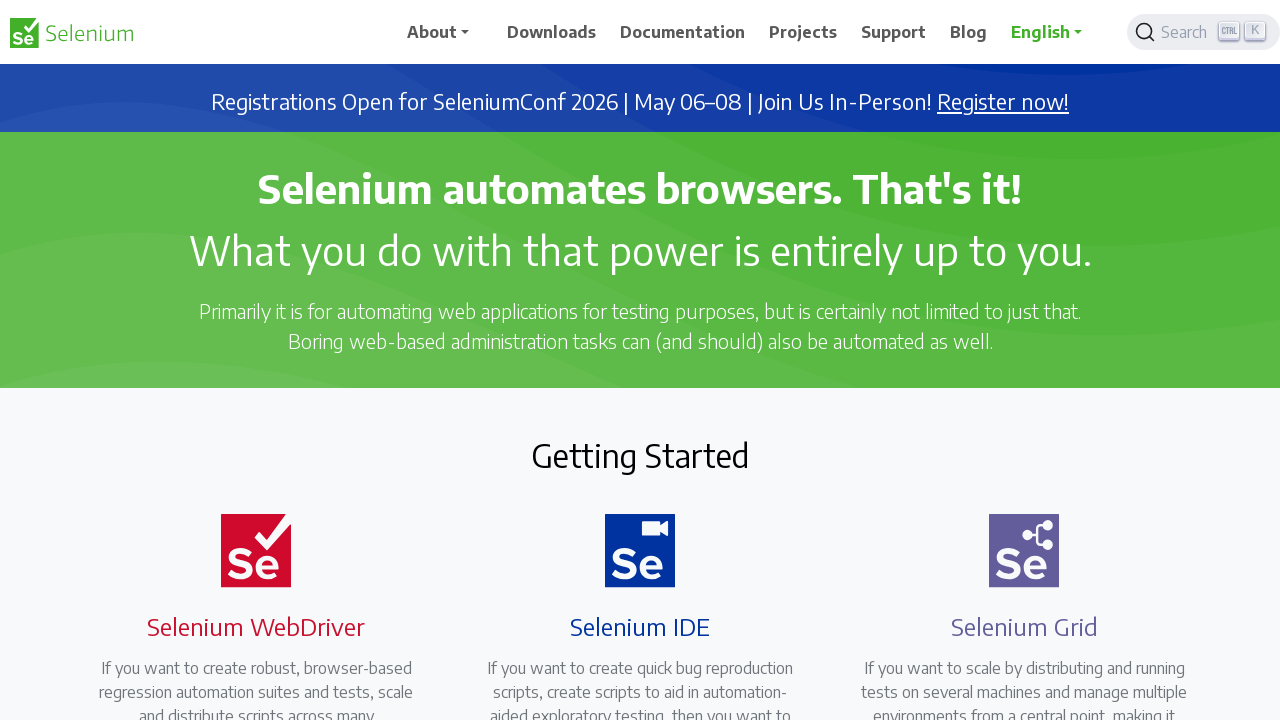

Navigated to Selenium.dev homepage
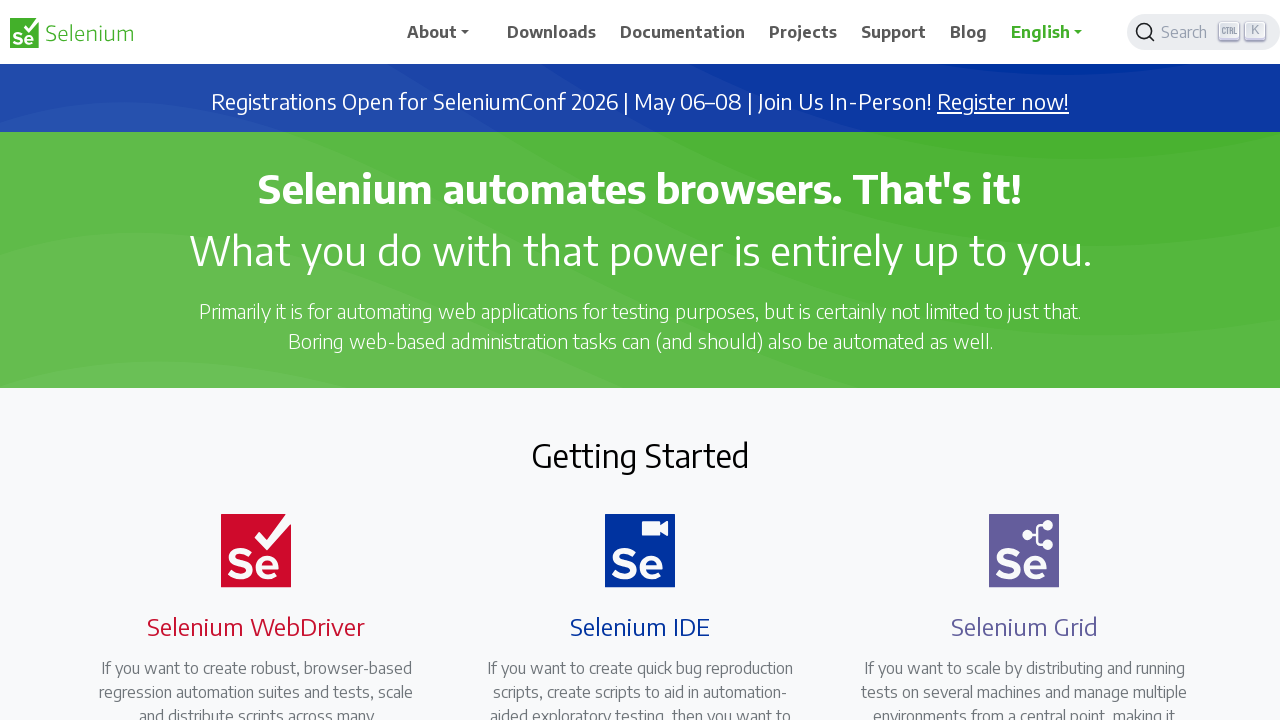

Clicked on Download link in navigation at (552, 32) on a:has-text('Download')
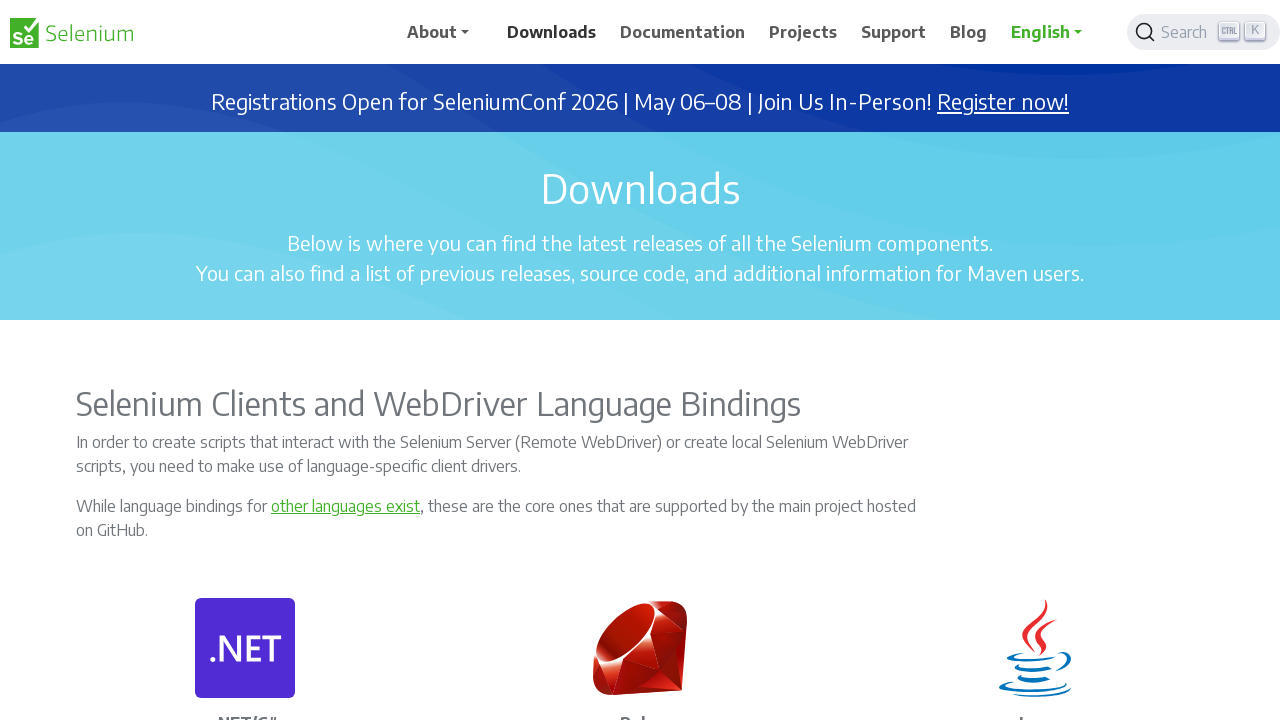

Download page finished loading (networkidle)
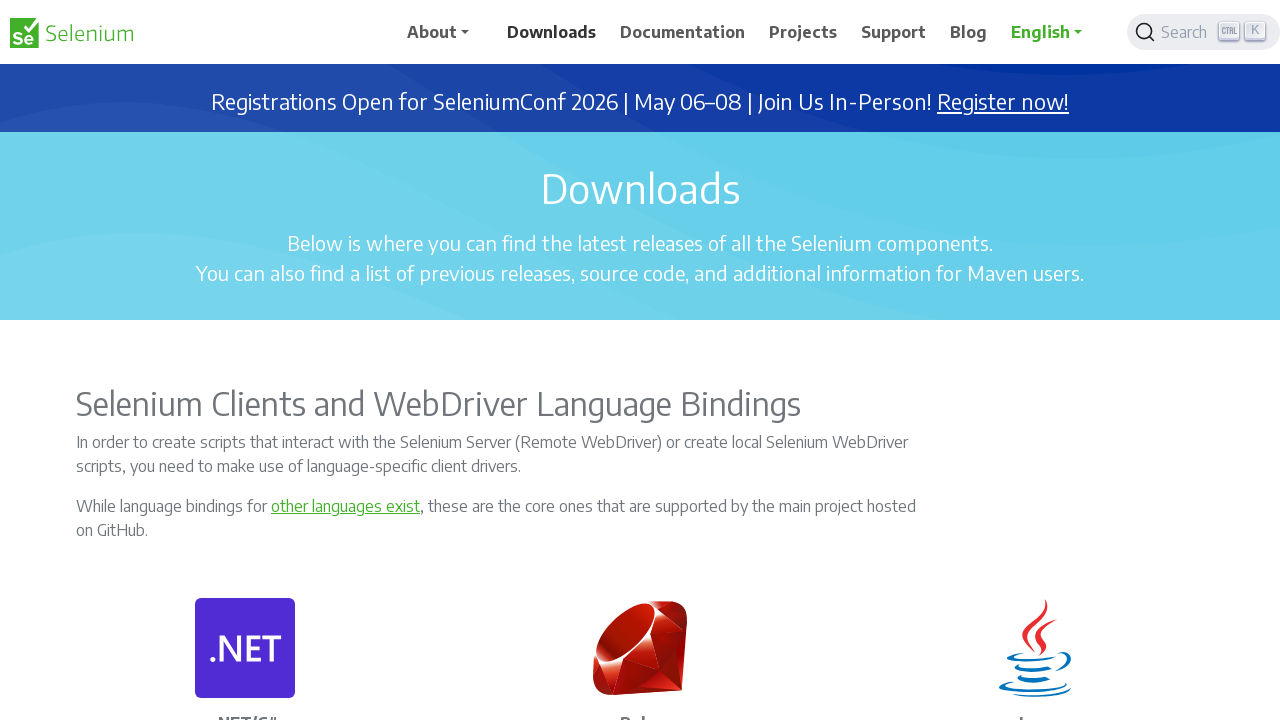

Download links are now visible on the page
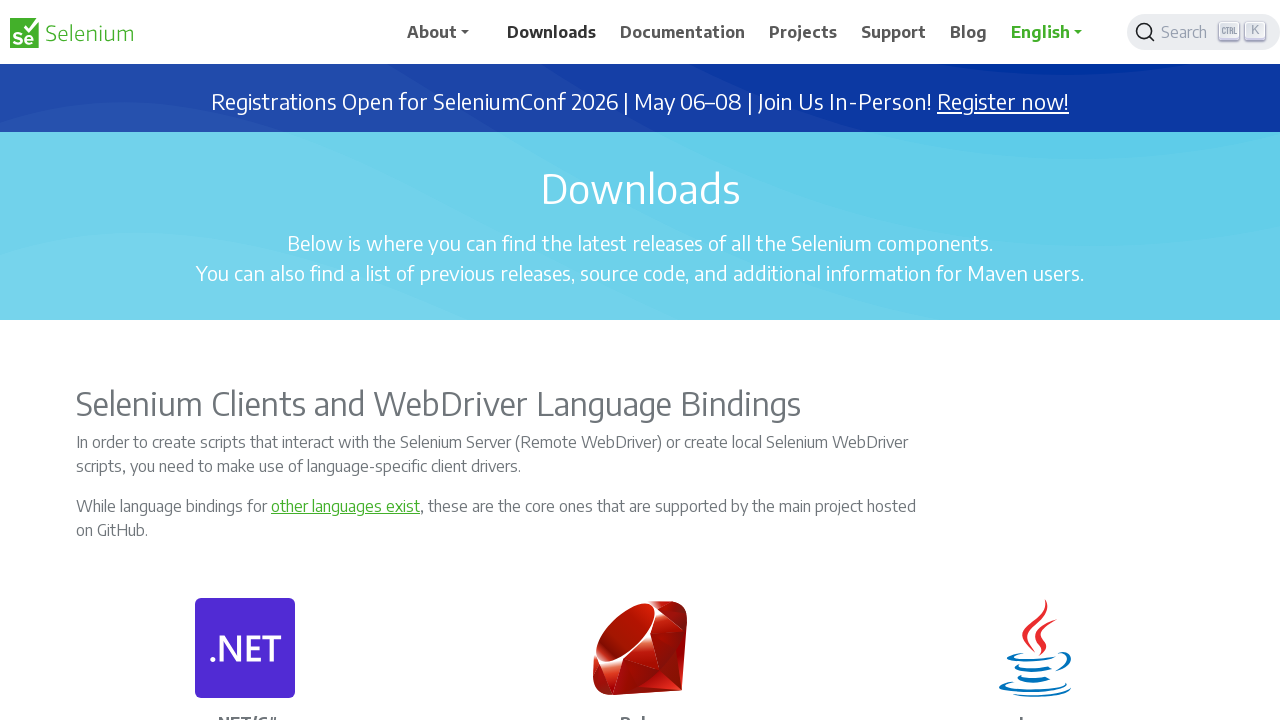

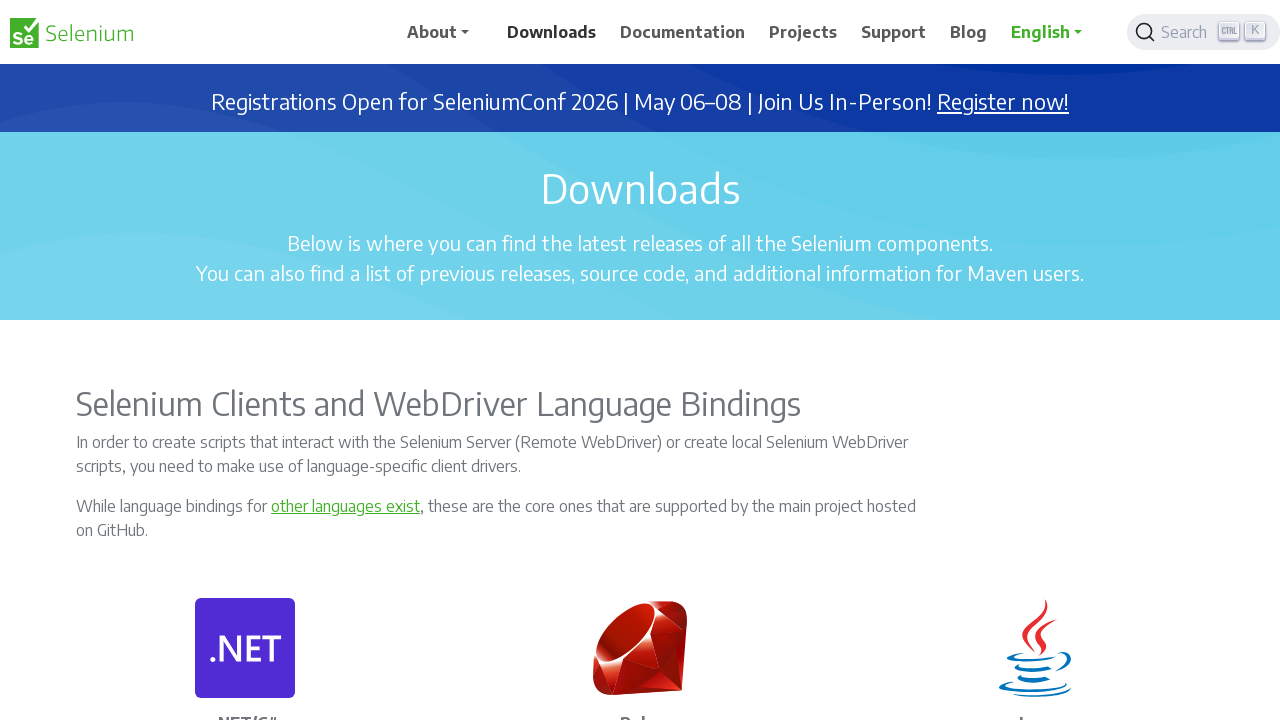